Tests file download functionality by clicking a download link on a file handling practice page

Starting URL: https://www.leafground.com/file.xhtml

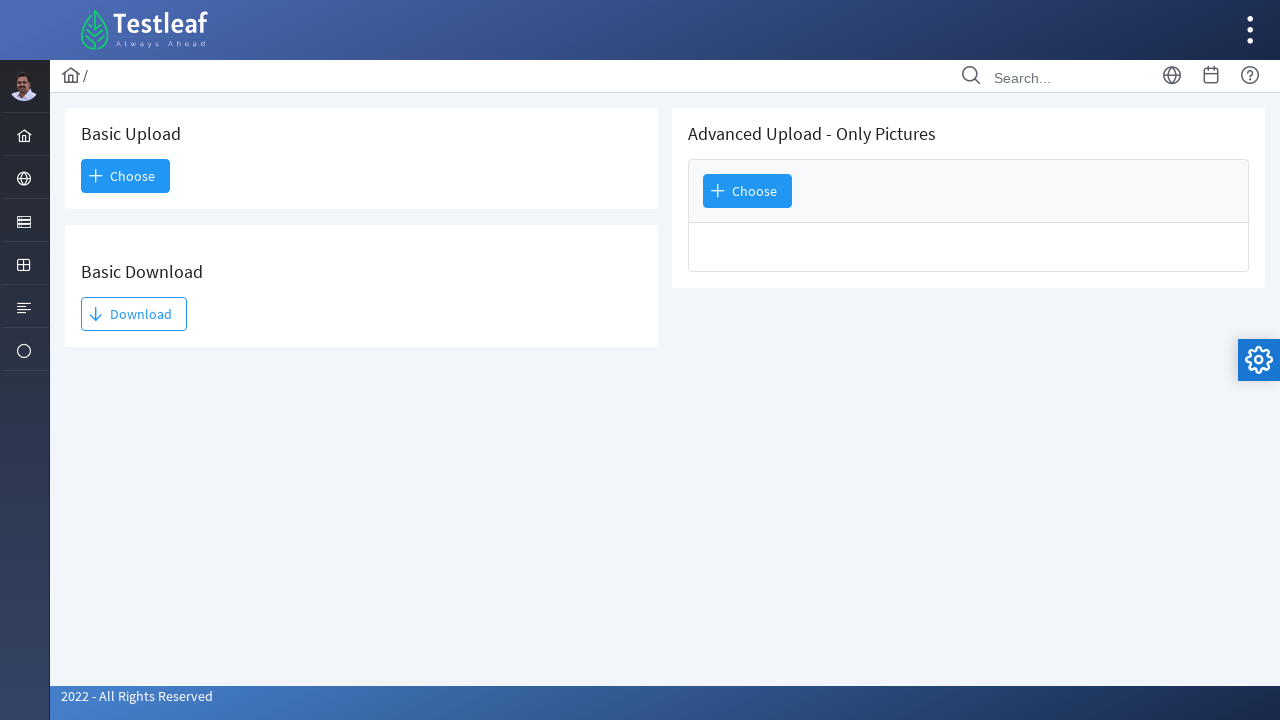

Clicked the download link at (134, 314) on #j_idt93\:j_idt95
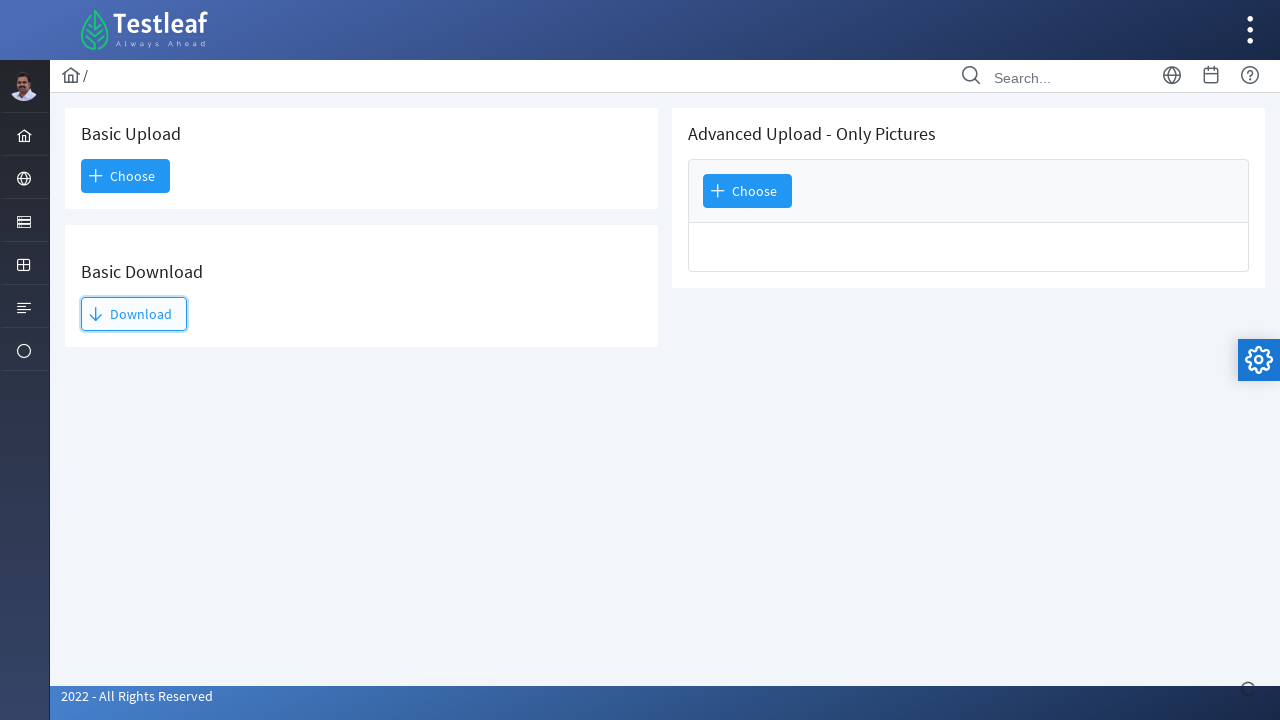

Waited for download to complete
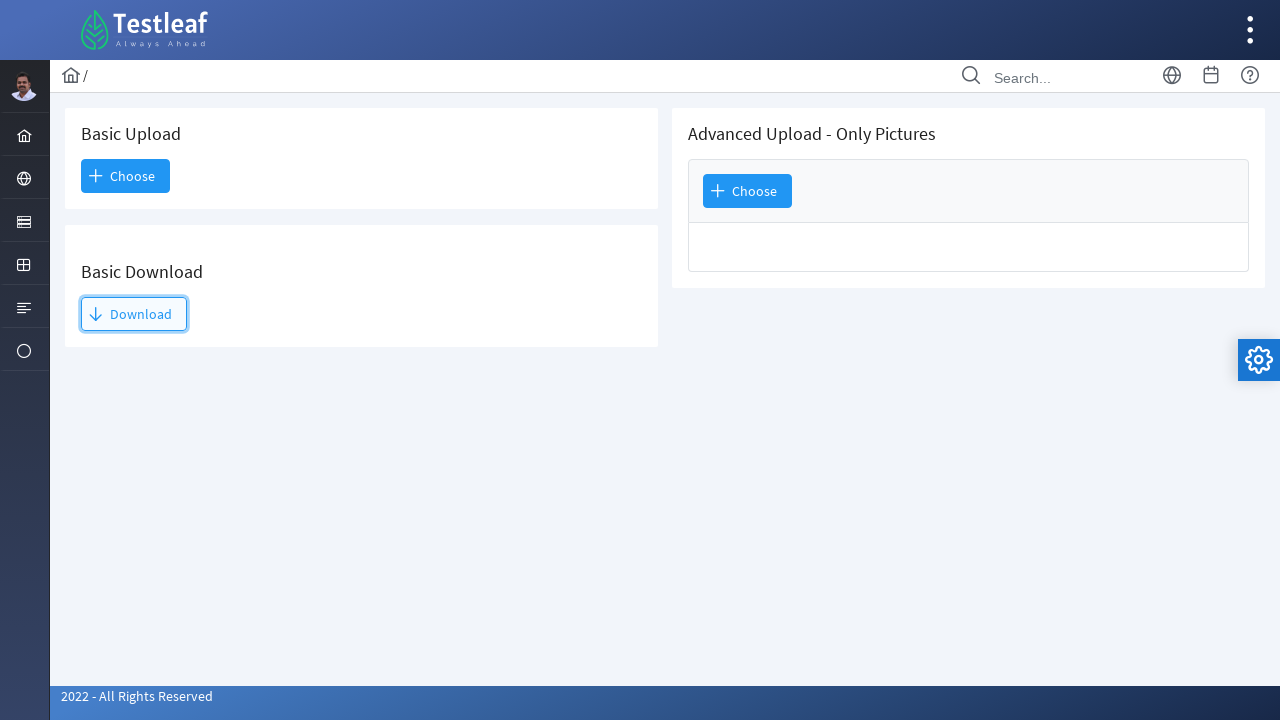

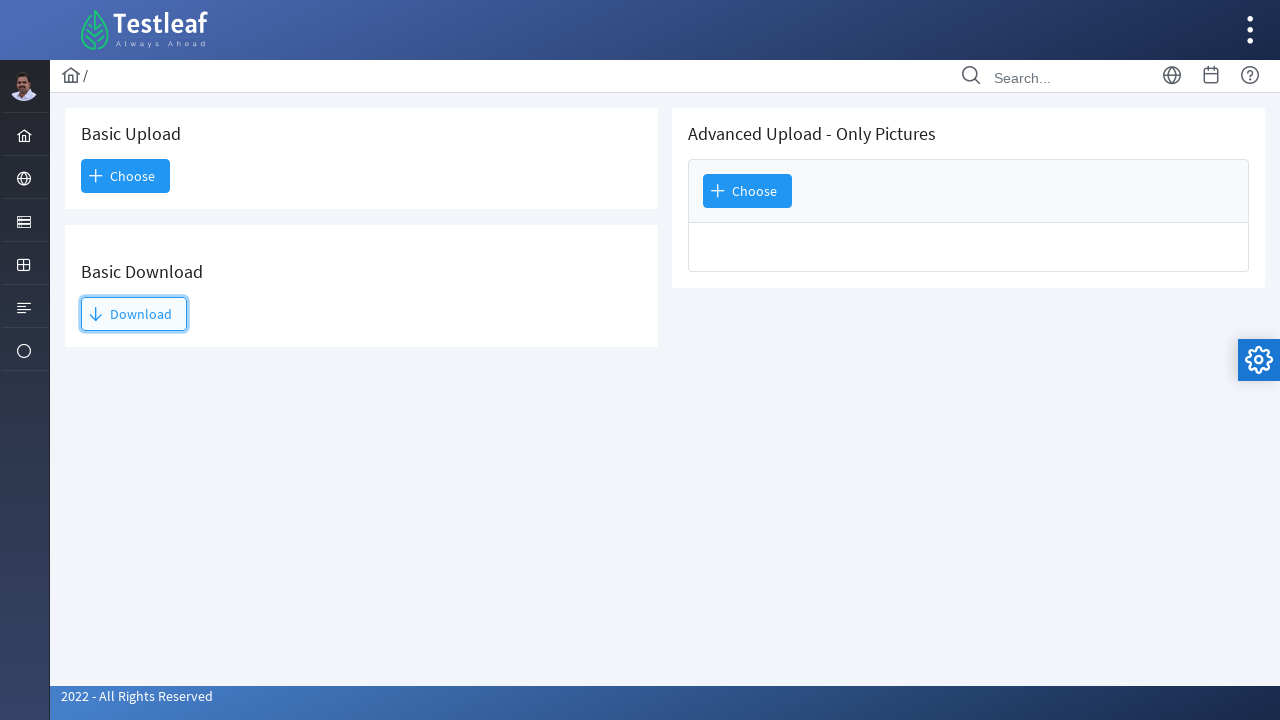